Tests that the Clear completed button displays correct text when items are completed

Starting URL: https://demo.playwright.dev/todomvc

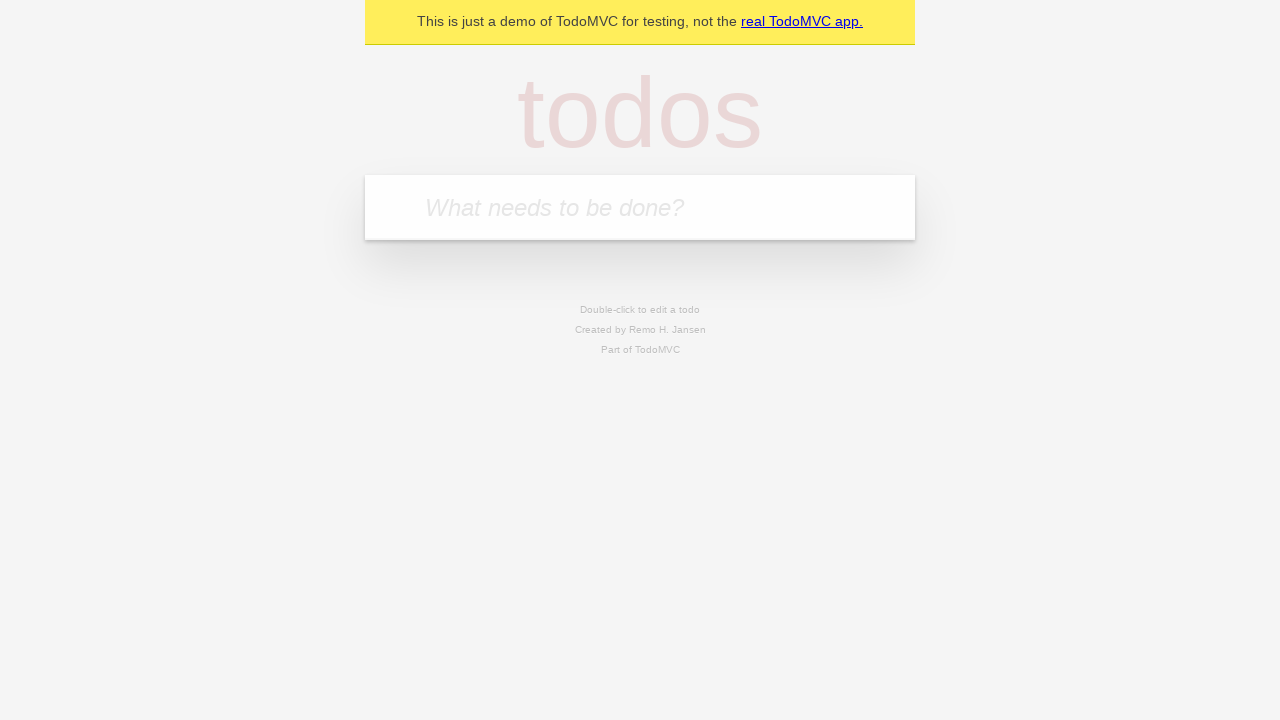

Filled todo input with 'buy some cheese' on internal:attr=[placeholder="What needs to be done?"i]
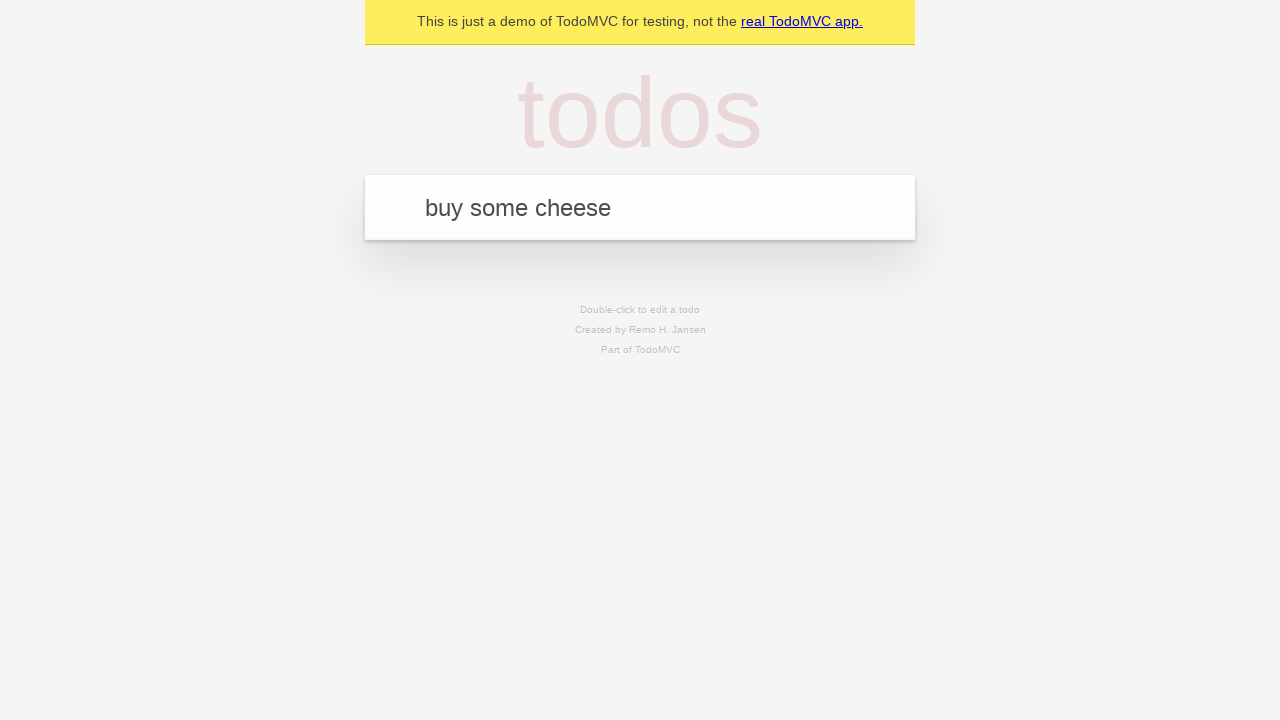

Pressed Enter to add 'buy some cheese' to todo list on internal:attr=[placeholder="What needs to be done?"i]
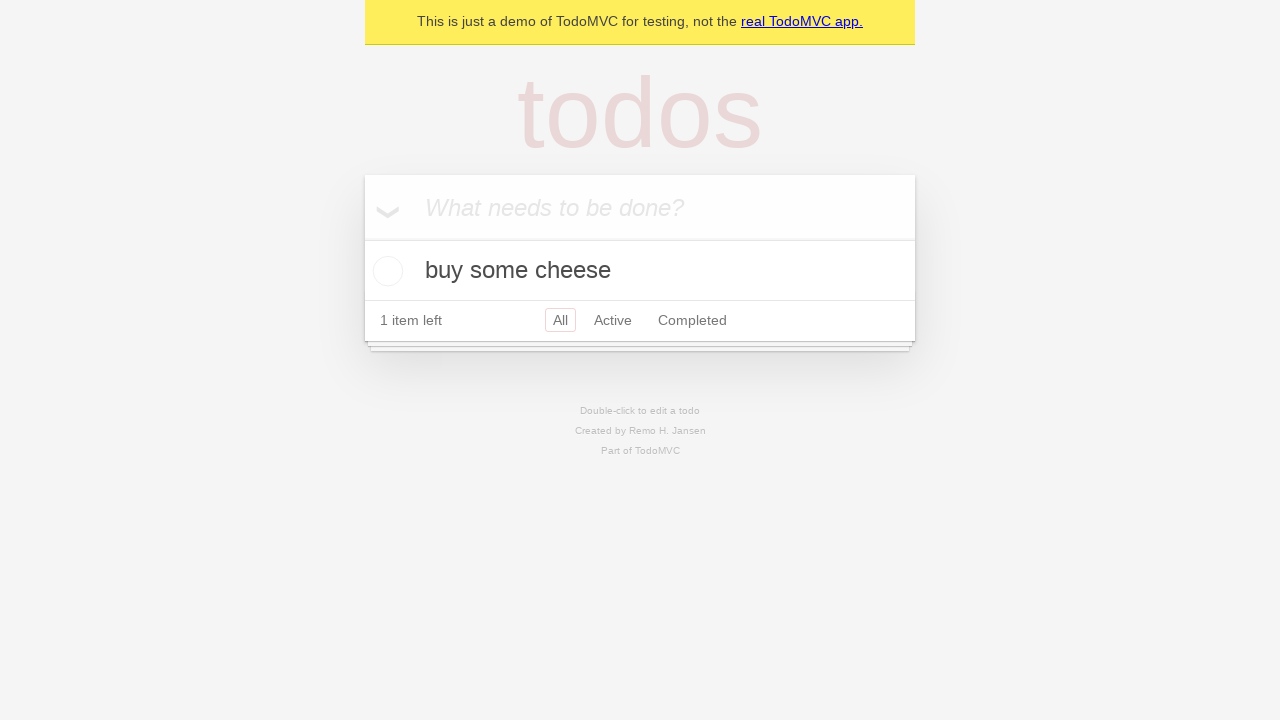

Filled todo input with 'feed the cat' on internal:attr=[placeholder="What needs to be done?"i]
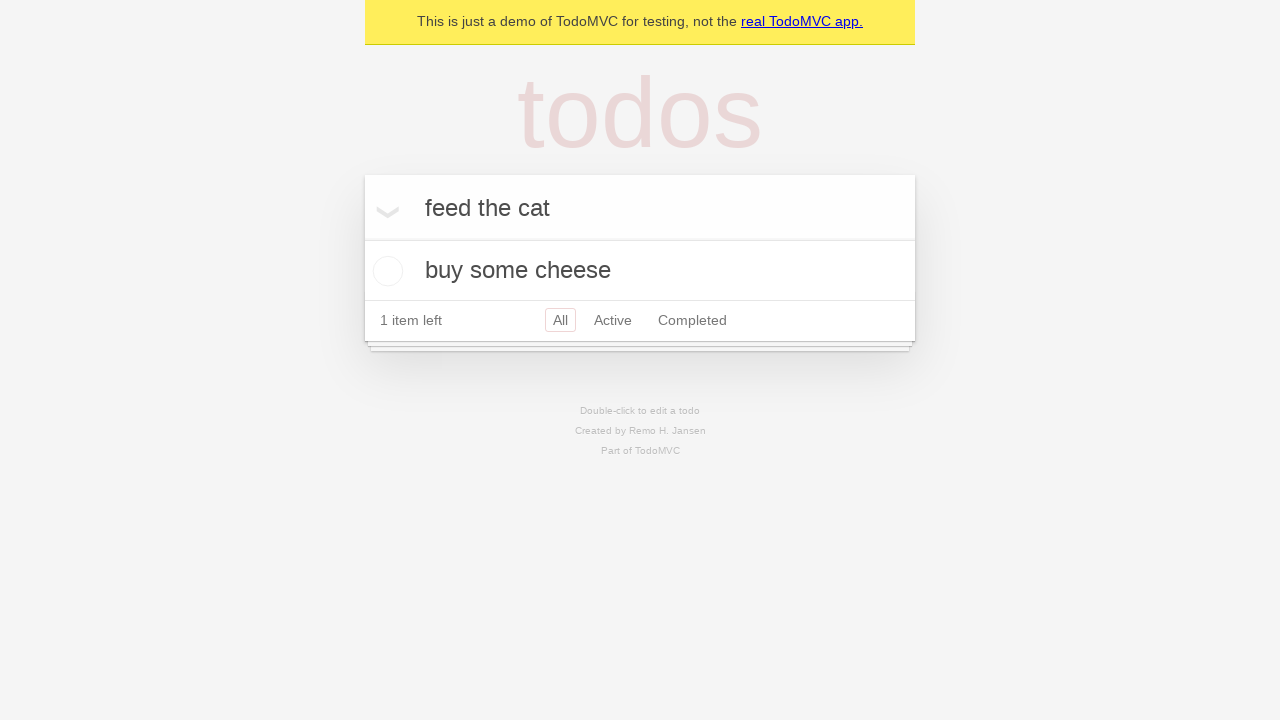

Pressed Enter to add 'feed the cat' to todo list on internal:attr=[placeholder="What needs to be done?"i]
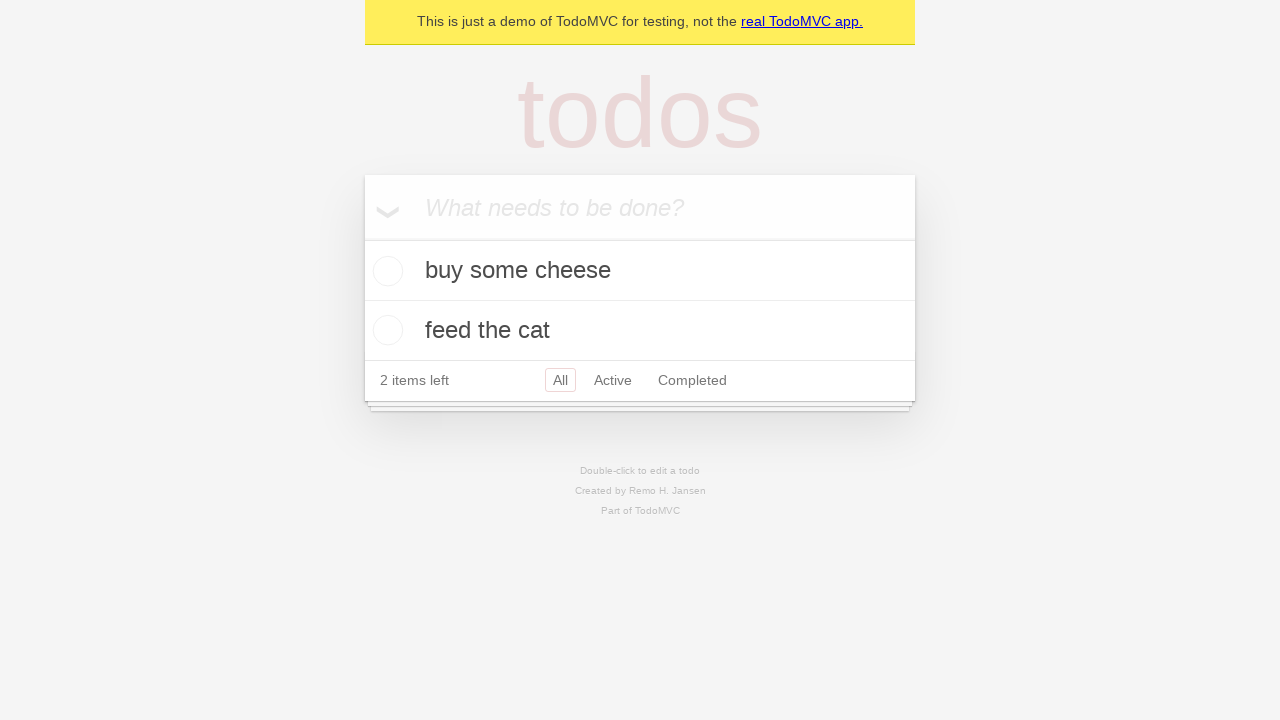

Filled todo input with 'book a doctors appointment' on internal:attr=[placeholder="What needs to be done?"i]
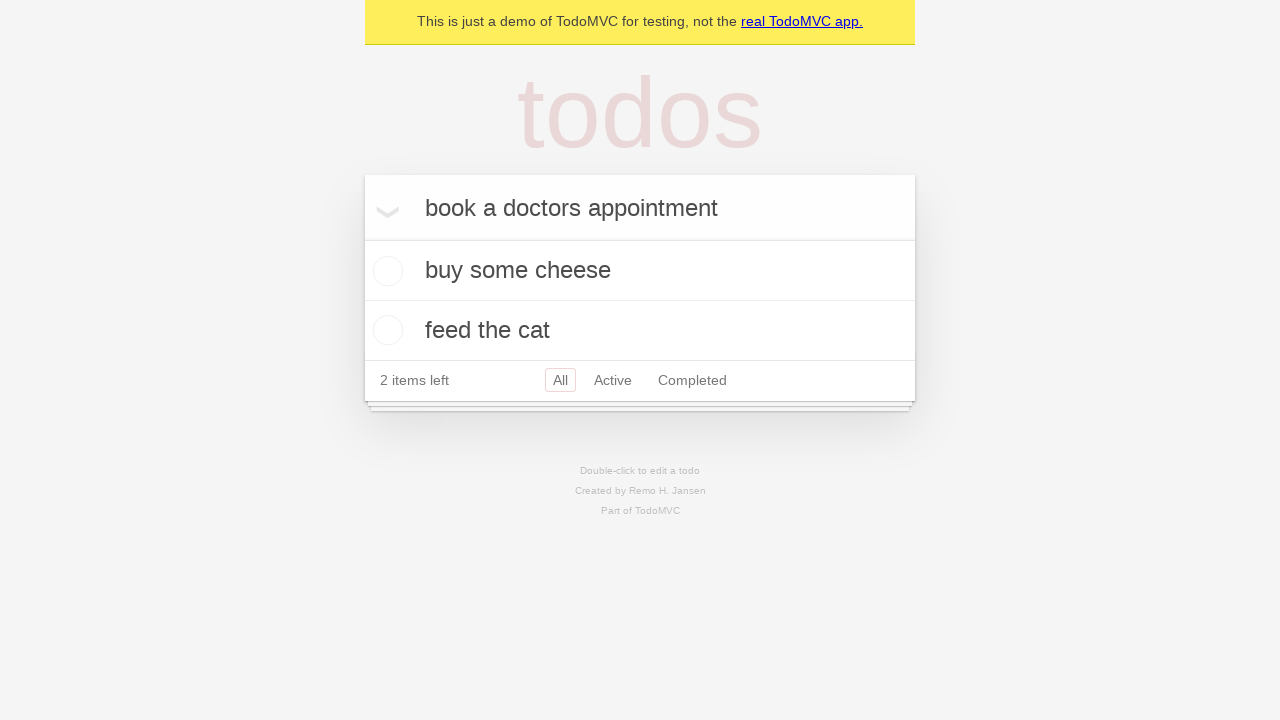

Pressed Enter to add 'book a doctors appointment' to todo list on internal:attr=[placeholder="What needs to be done?"i]
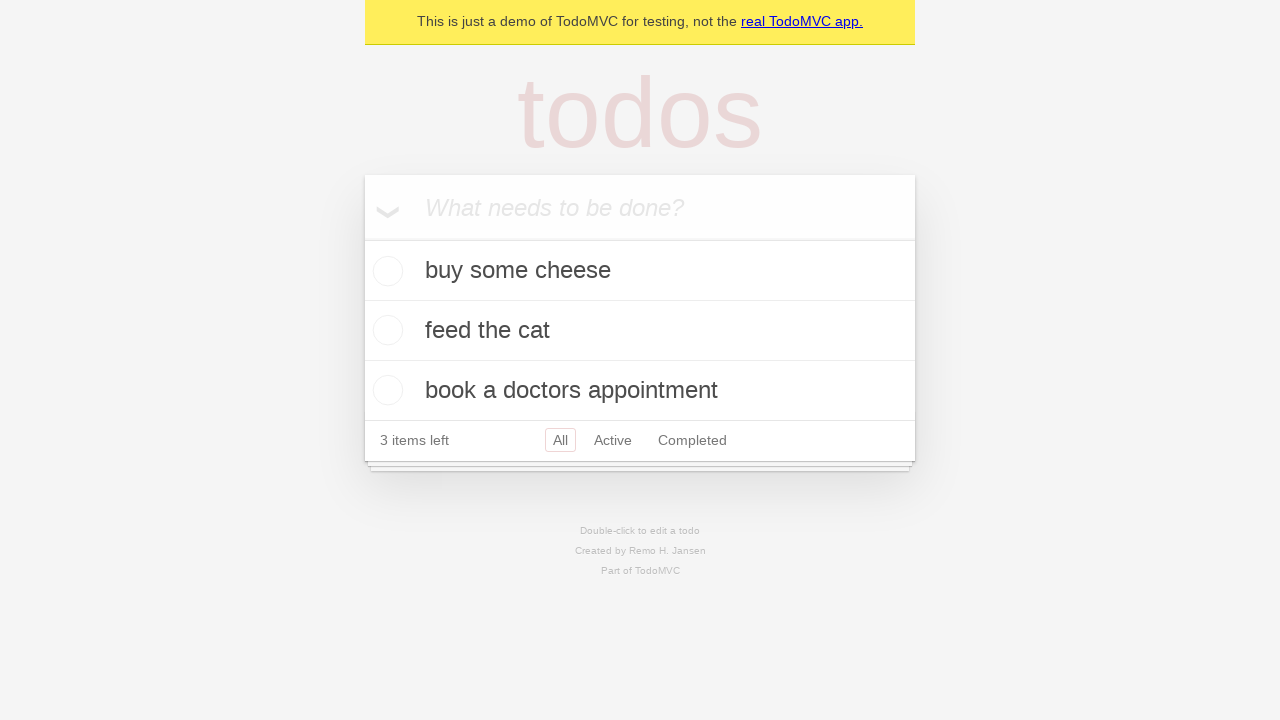

Waited for all 3 todo items to load
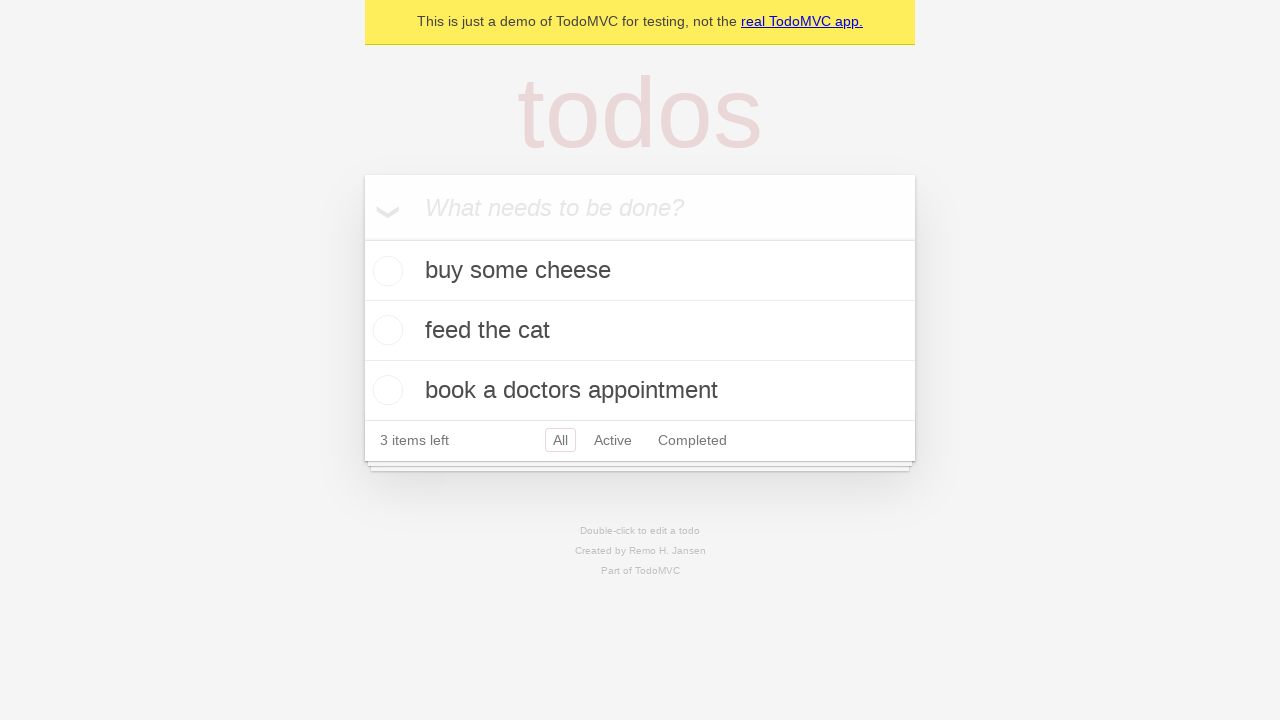

Checked the first todo item as completed at (385, 271) on .todo-list li .toggle >> nth=0
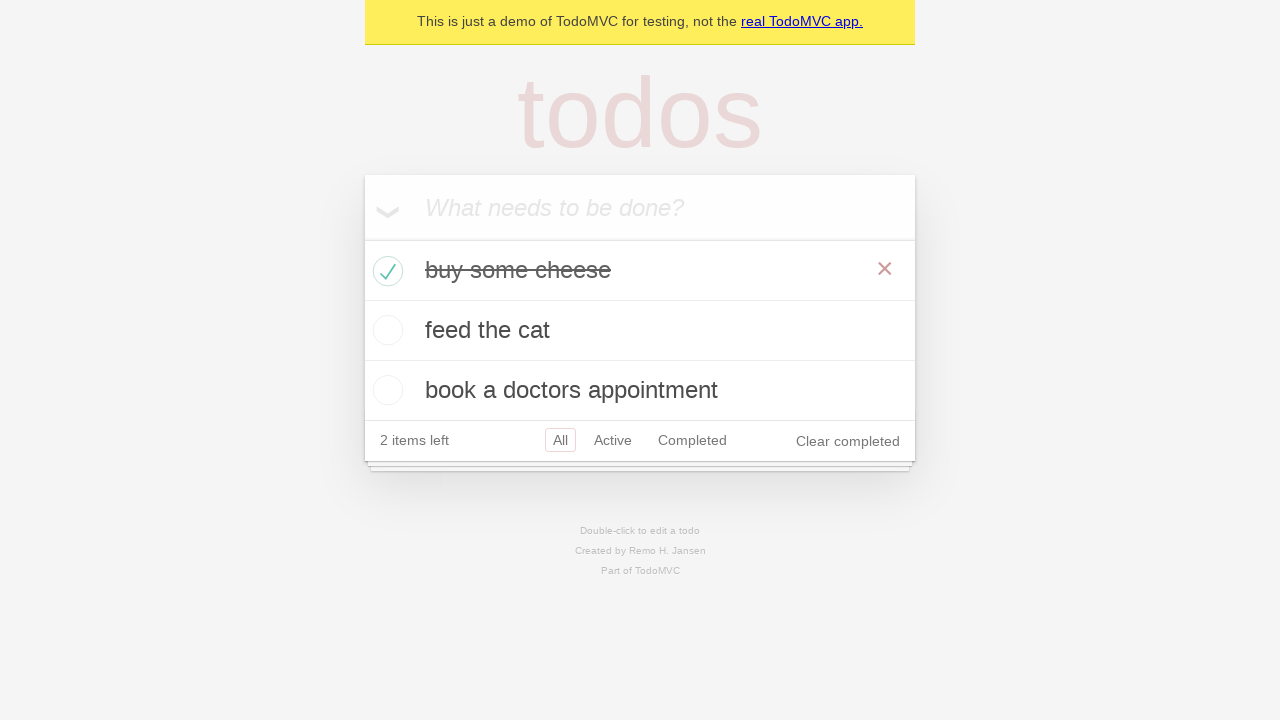

Verified 'Clear completed' button is displayed
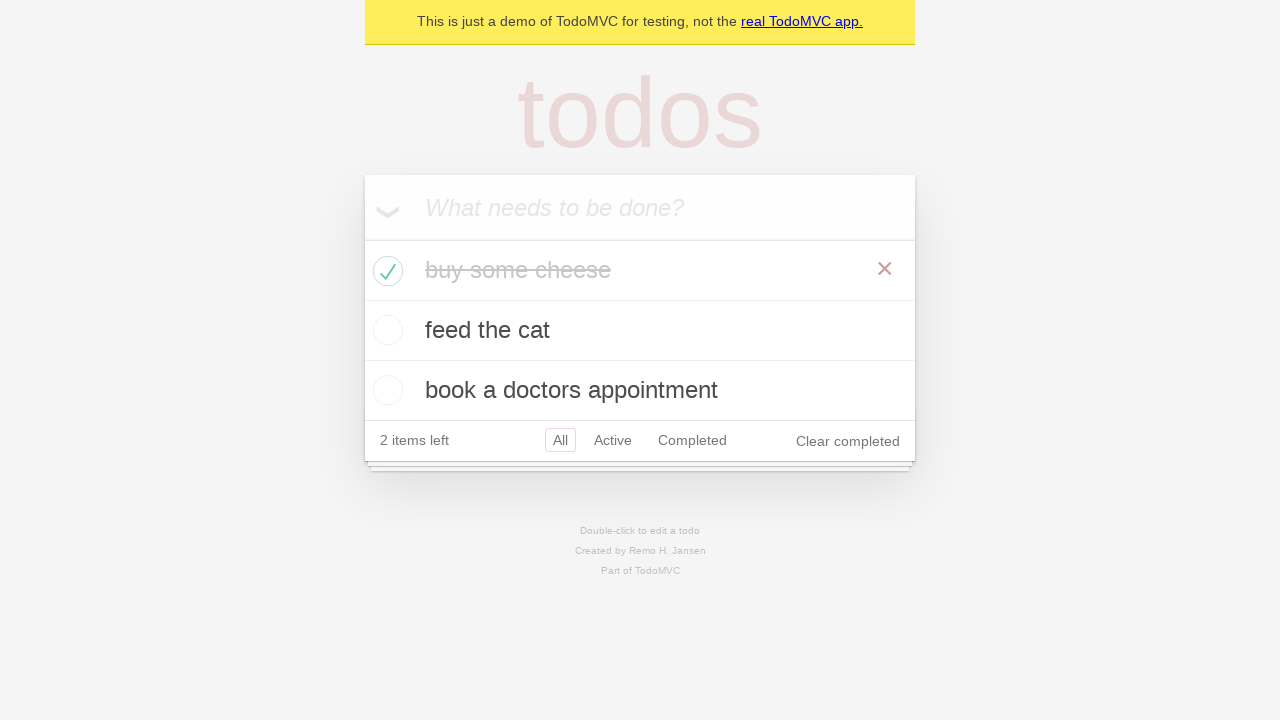

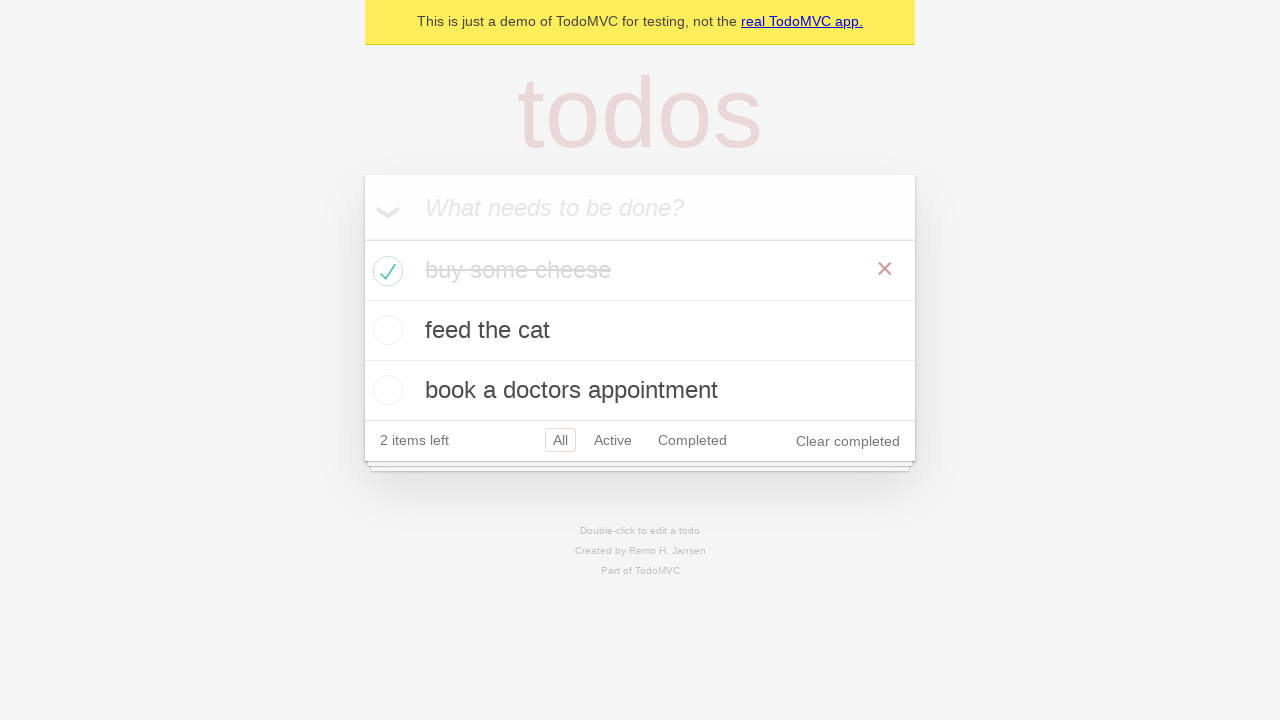